Tests that todo data persists after page reload

Starting URL: https://demo.playwright.dev/todomvc

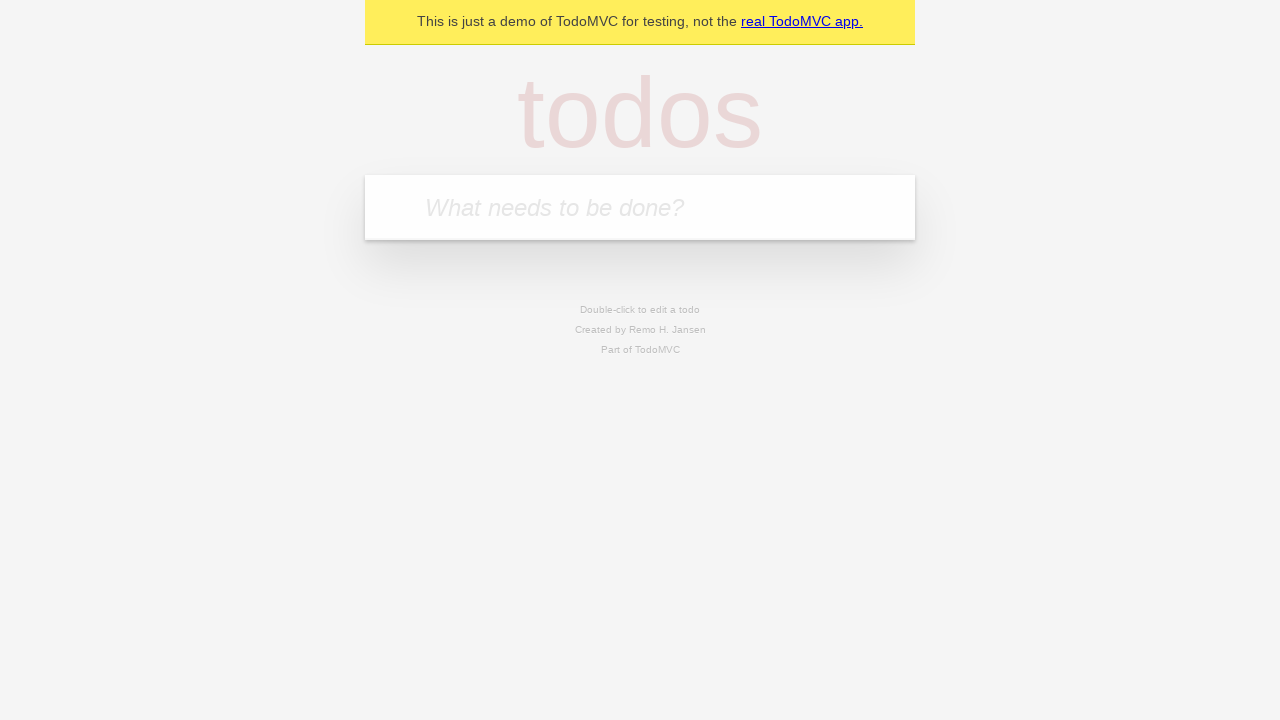

Located the todo input field
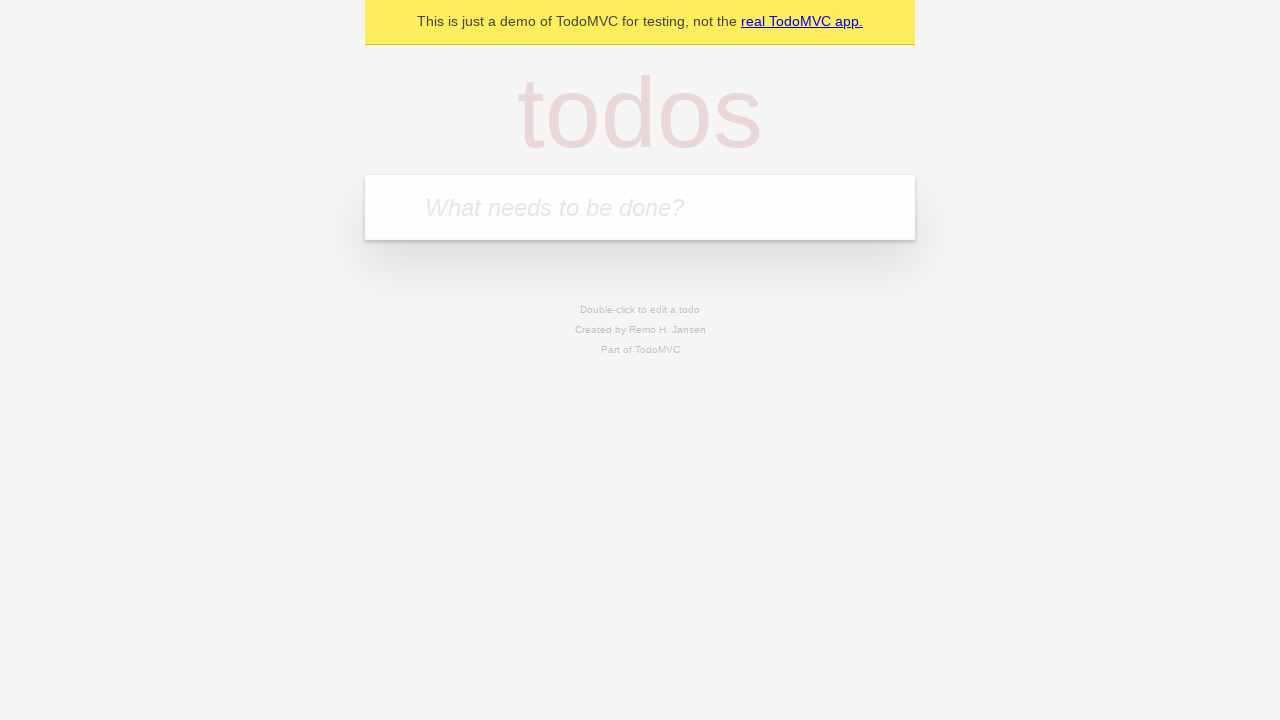

Filled first todo item: 'buy some cheese' on internal:attr=[placeholder="What needs to be done?"i]
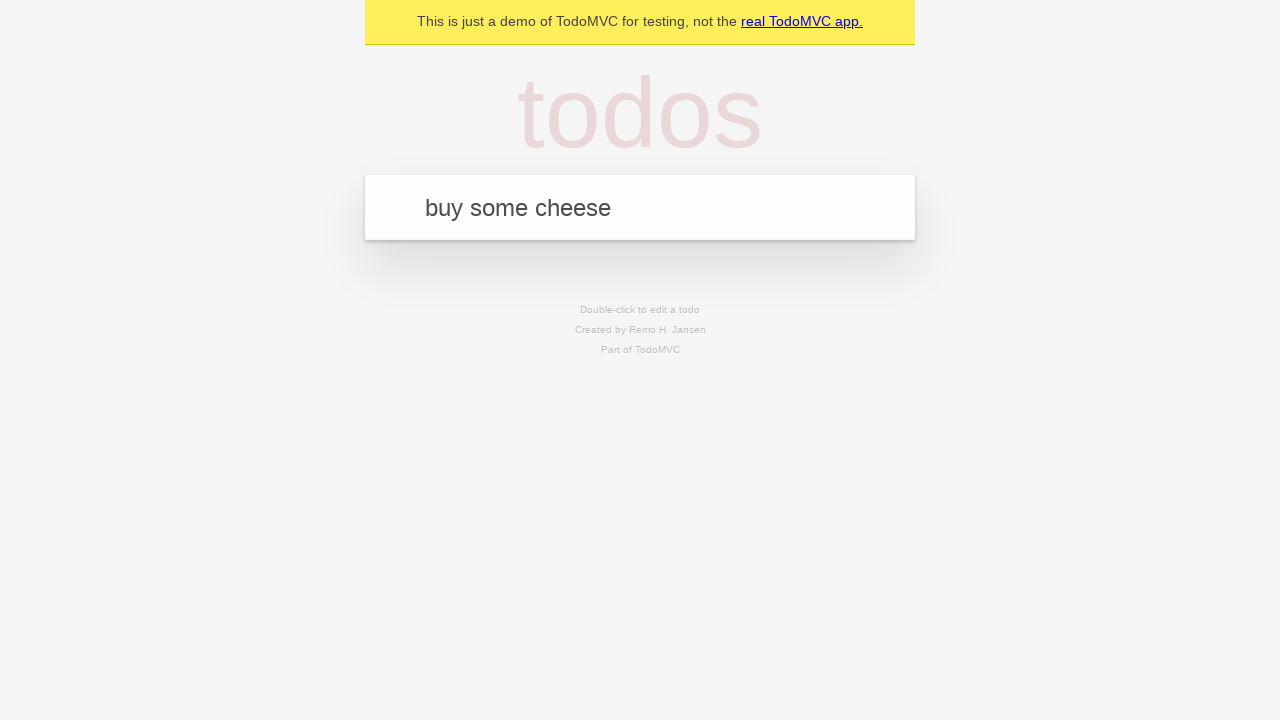

Pressed Enter to create first todo item on internal:attr=[placeholder="What needs to be done?"i]
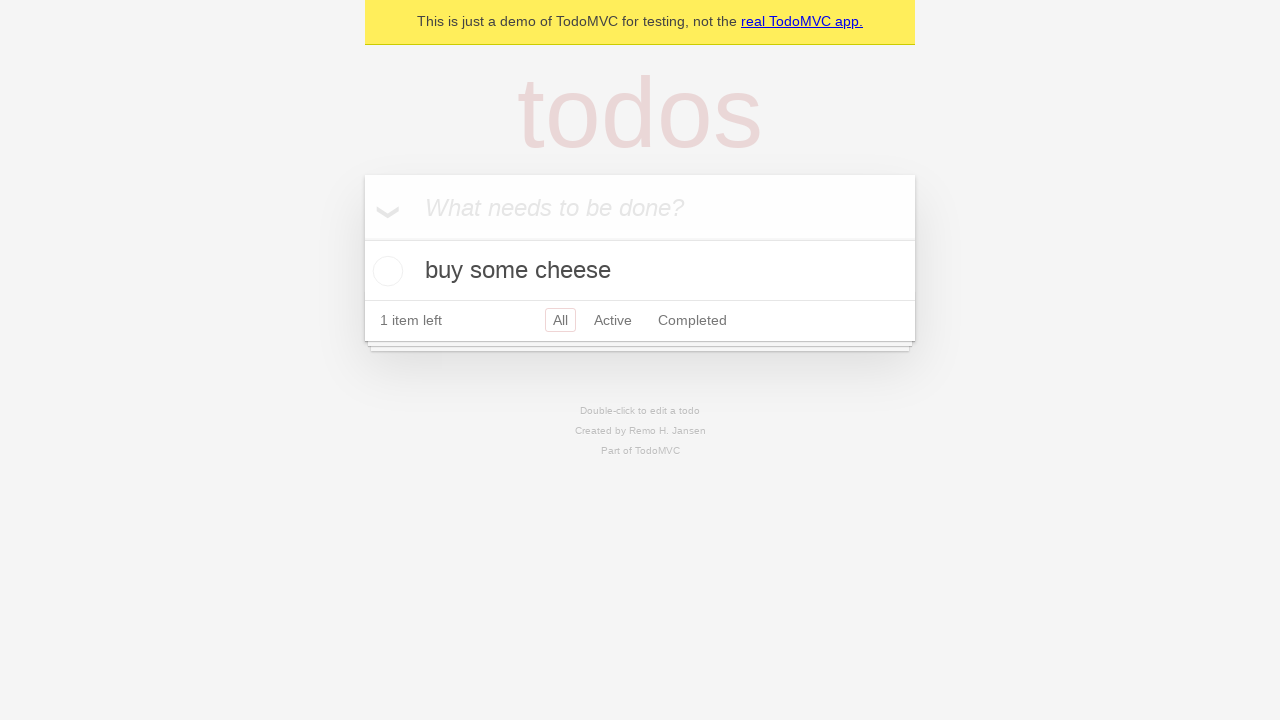

Filled second todo item: 'feed the cat' on internal:attr=[placeholder="What needs to be done?"i]
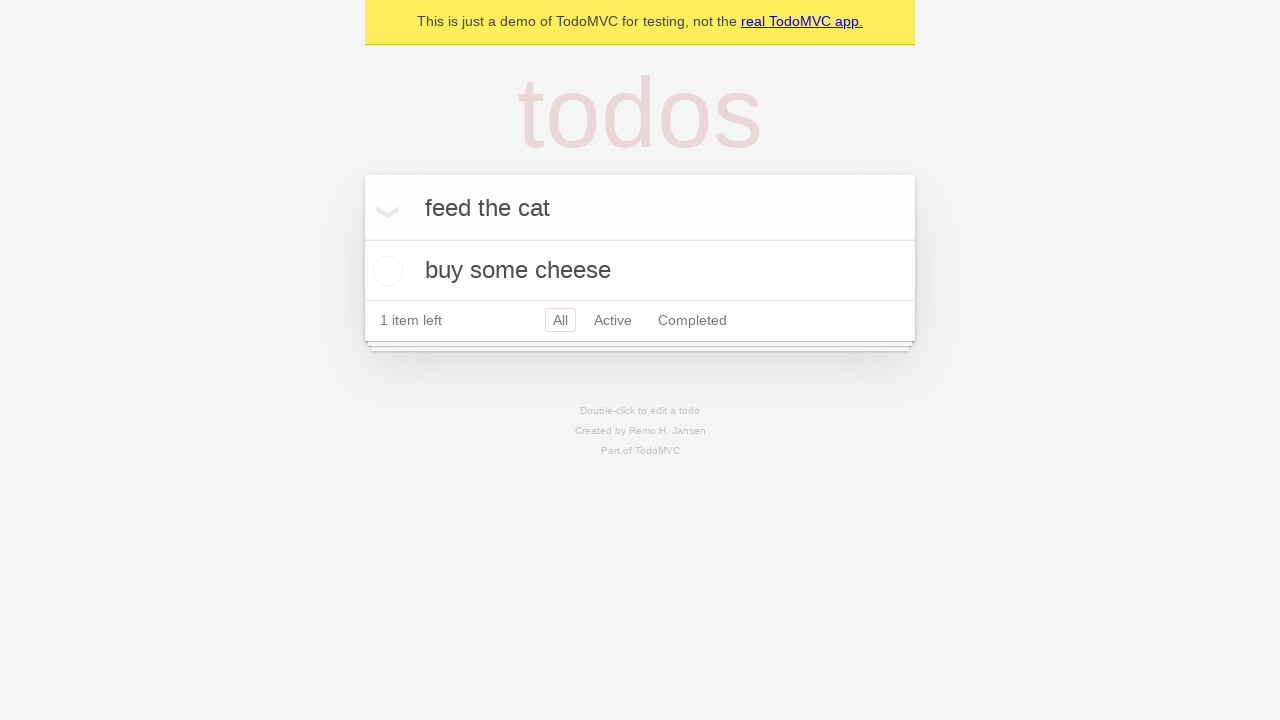

Pressed Enter to create second todo item on internal:attr=[placeholder="What needs to be done?"i]
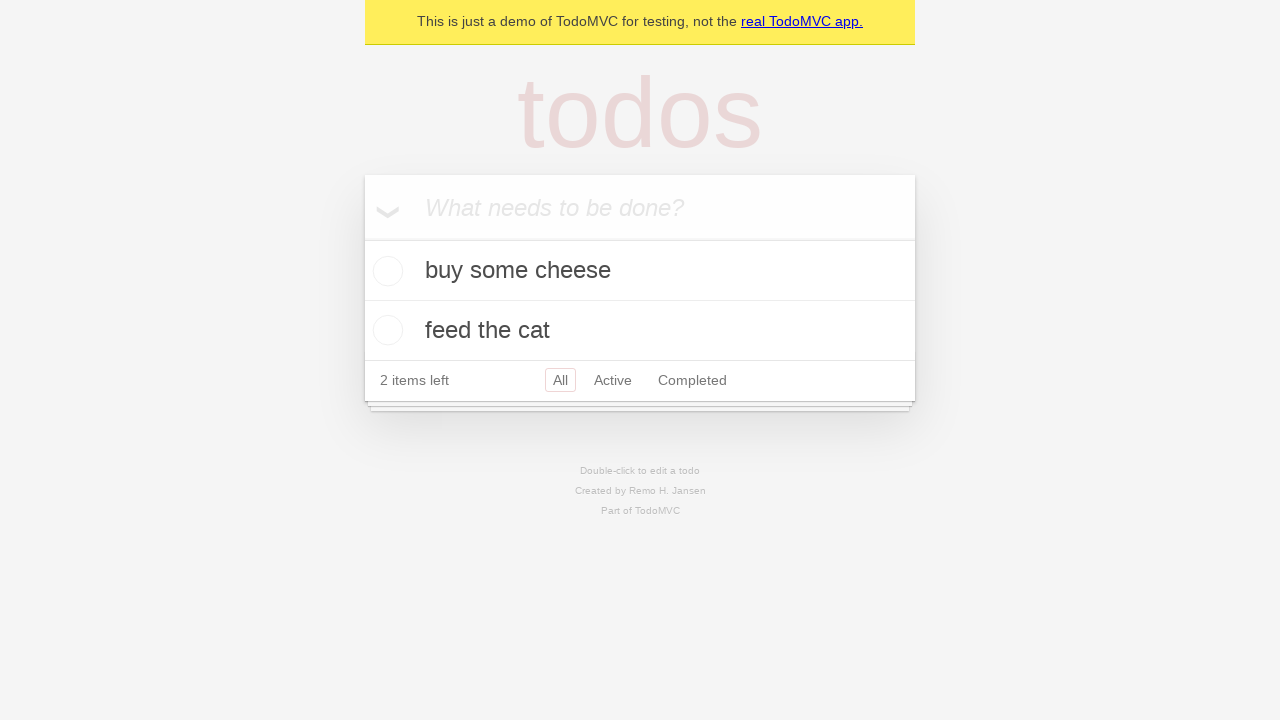

Located all todo items
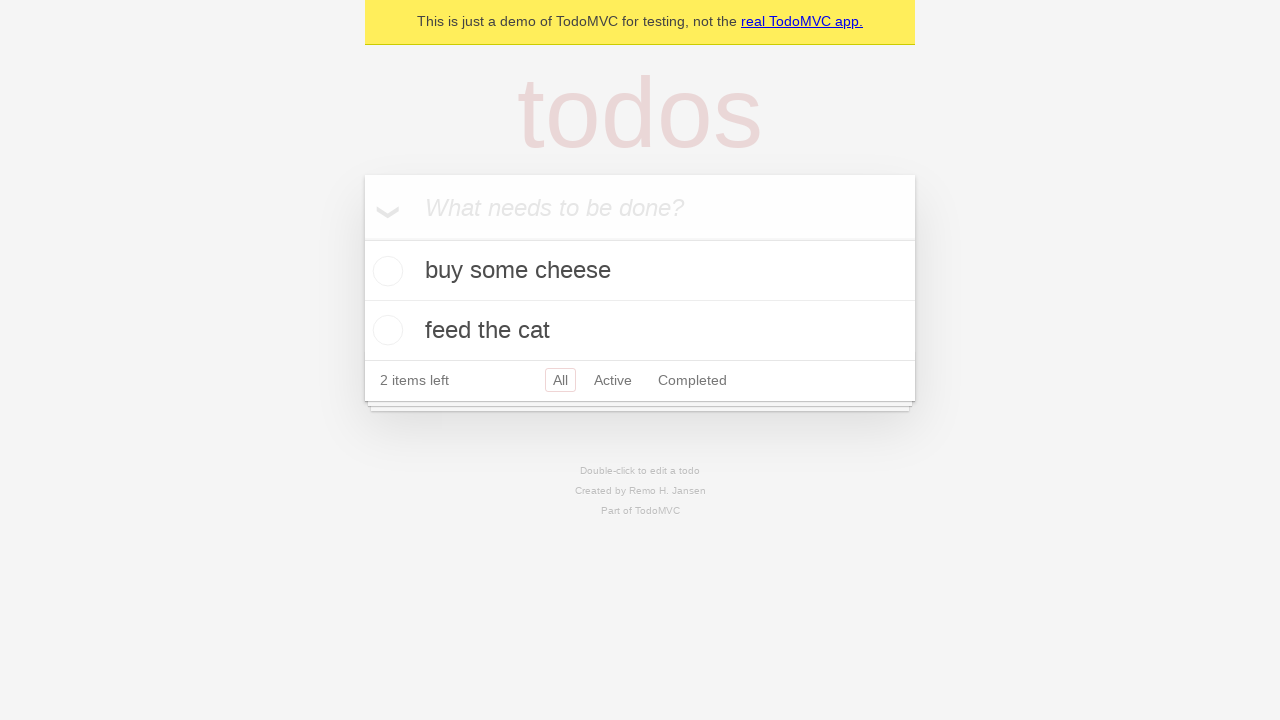

Checked the first todo item at (385, 271) on internal:testid=[data-testid="todo-item"s] >> nth=0 >> internal:role=checkbox
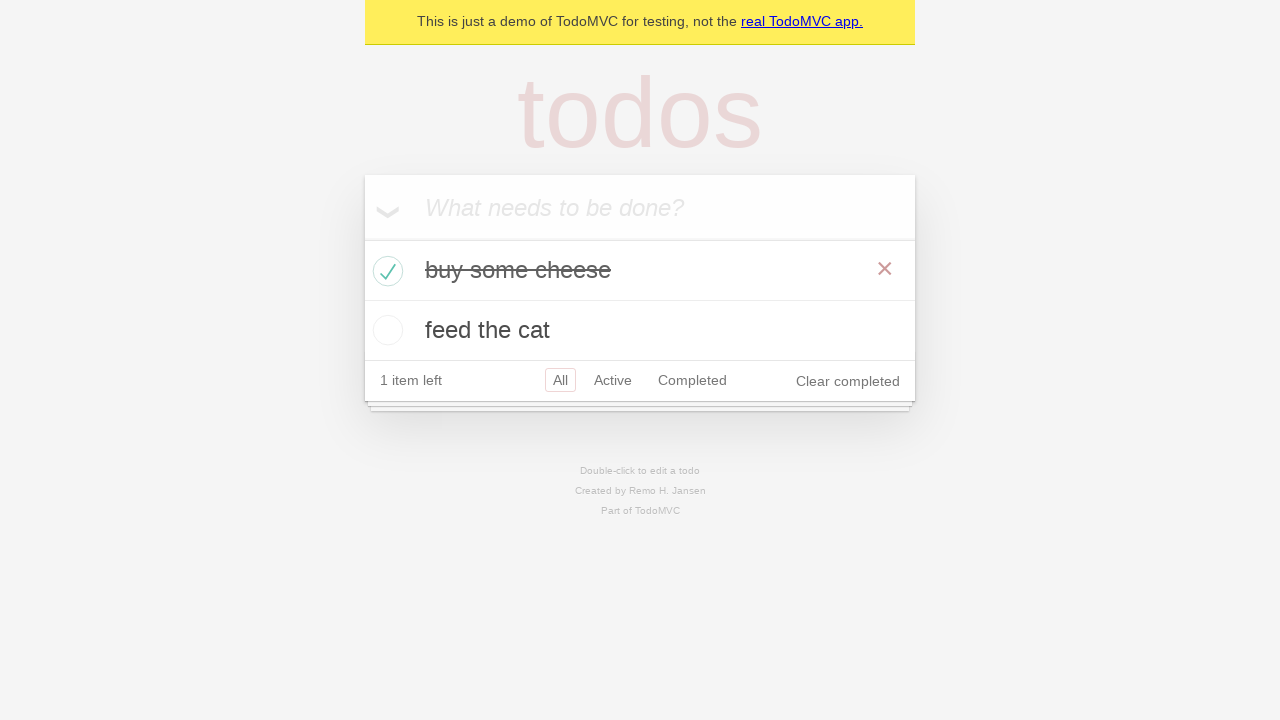

Reloaded the page to test data persistence
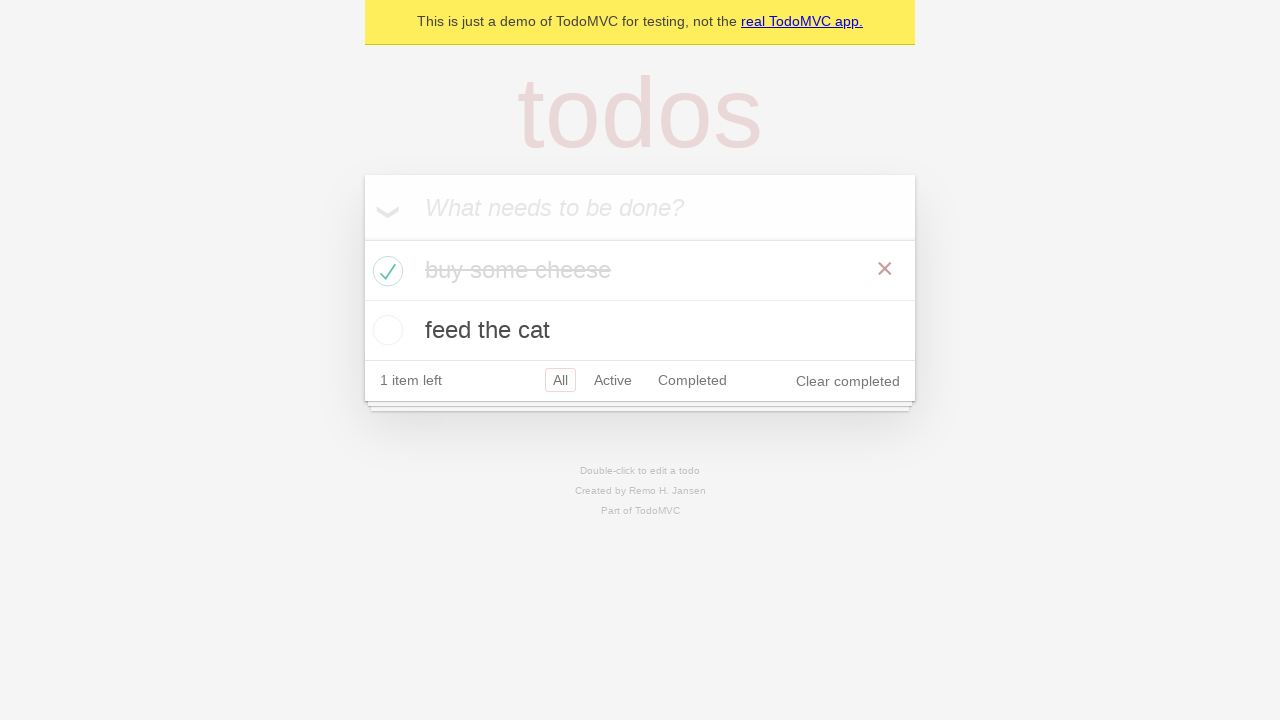

Todo items appeared after page reload, confirming data persistence
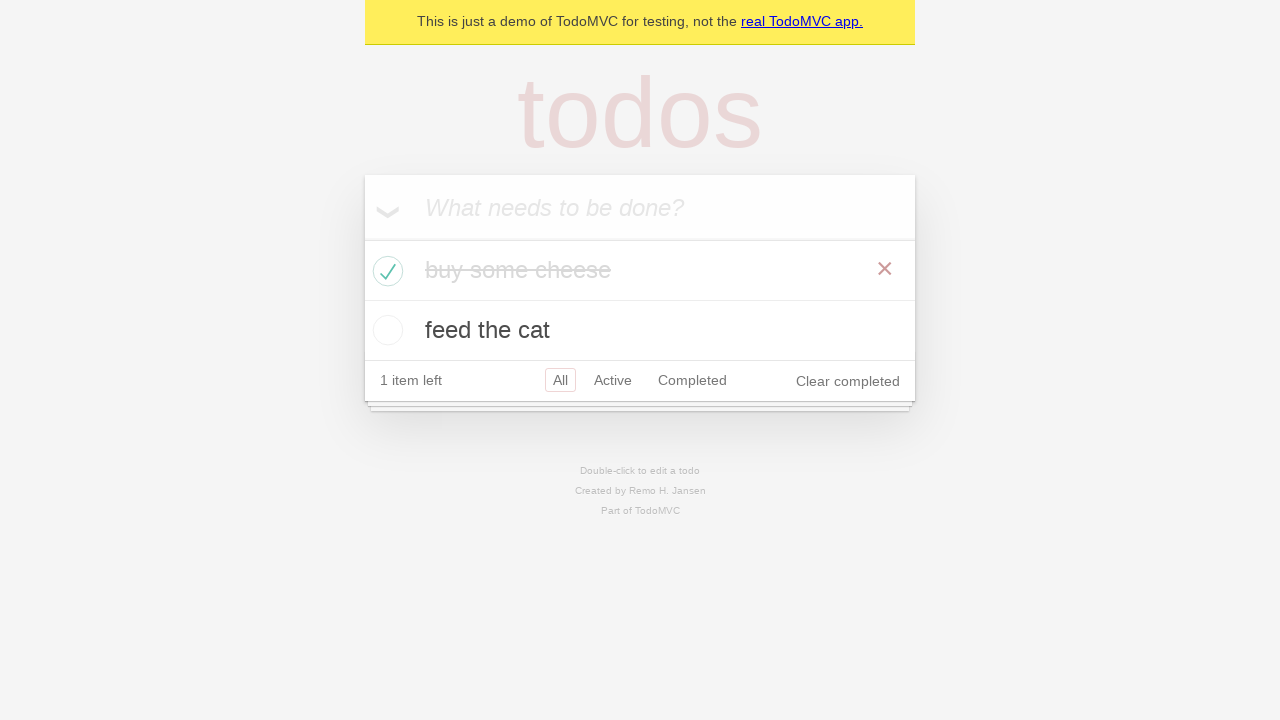

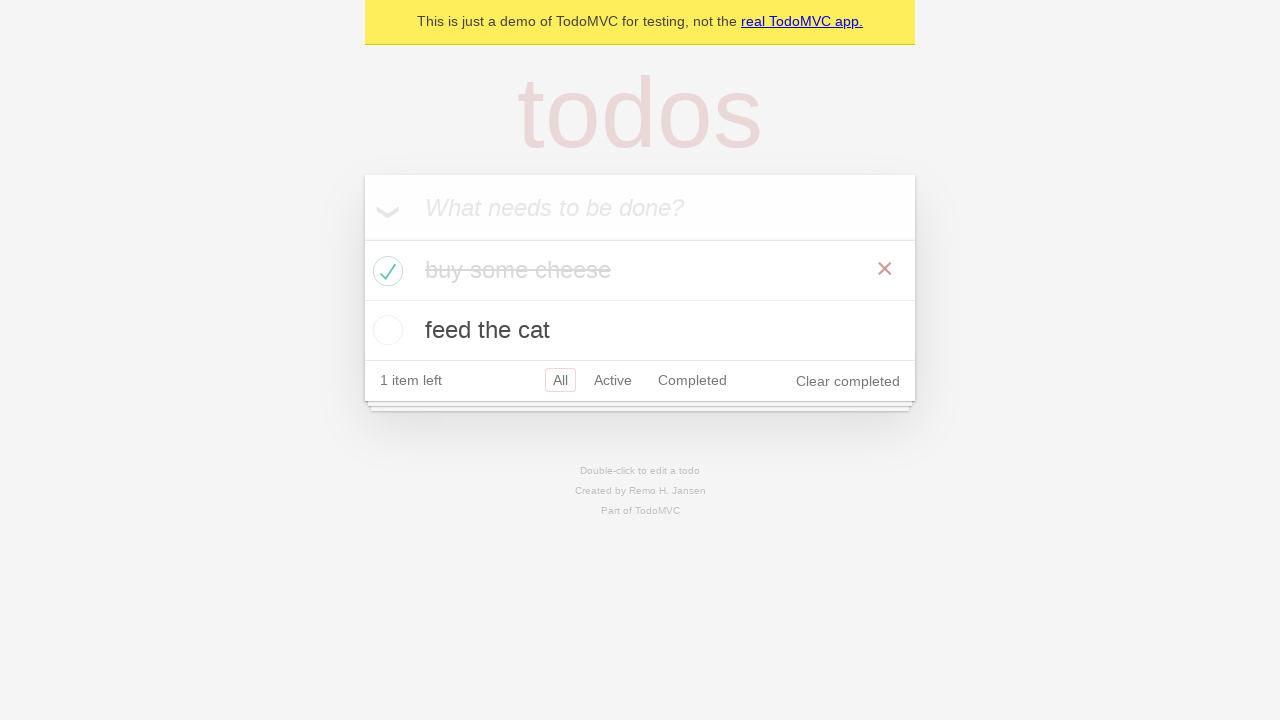